Tests JavaScript prompt alert functionality by switching to an iframe, clicking a button to trigger a prompt, entering text, accepting the alert, and verifying the text appears on the page.

Starting URL: https://www.w3schools.com/jsref/tryit.asp?filename=tryjsref_prompt

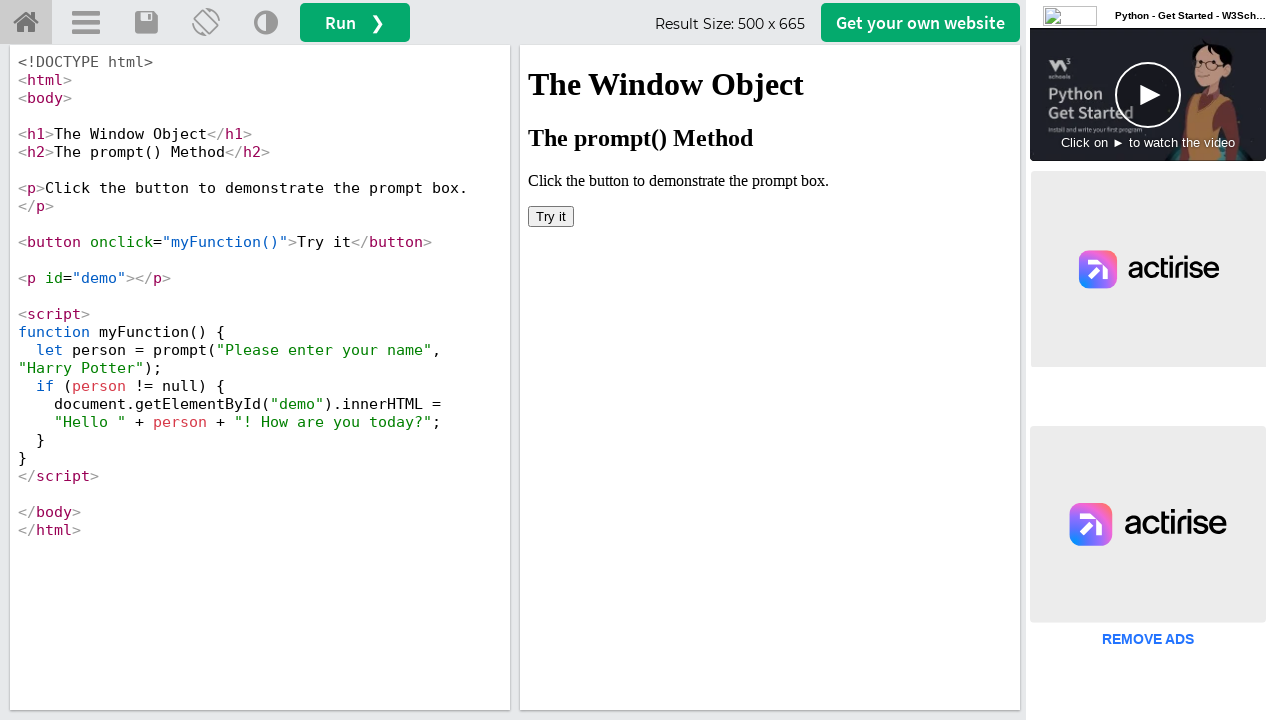

Located iframe with id 'iframeResult'
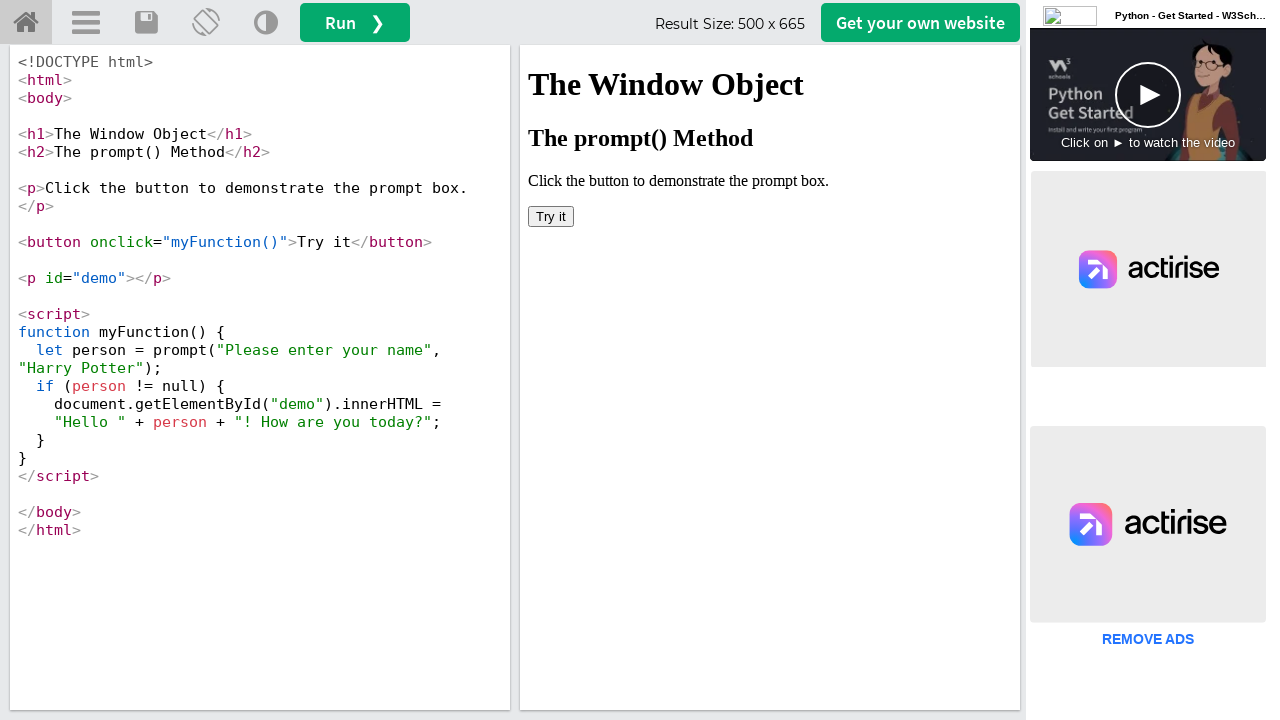

Clicked 'Try it' button inside iframe at (551, 216) on #iframeResult >> internal:control=enter-frame >> xpath=//button[text()='Try it']
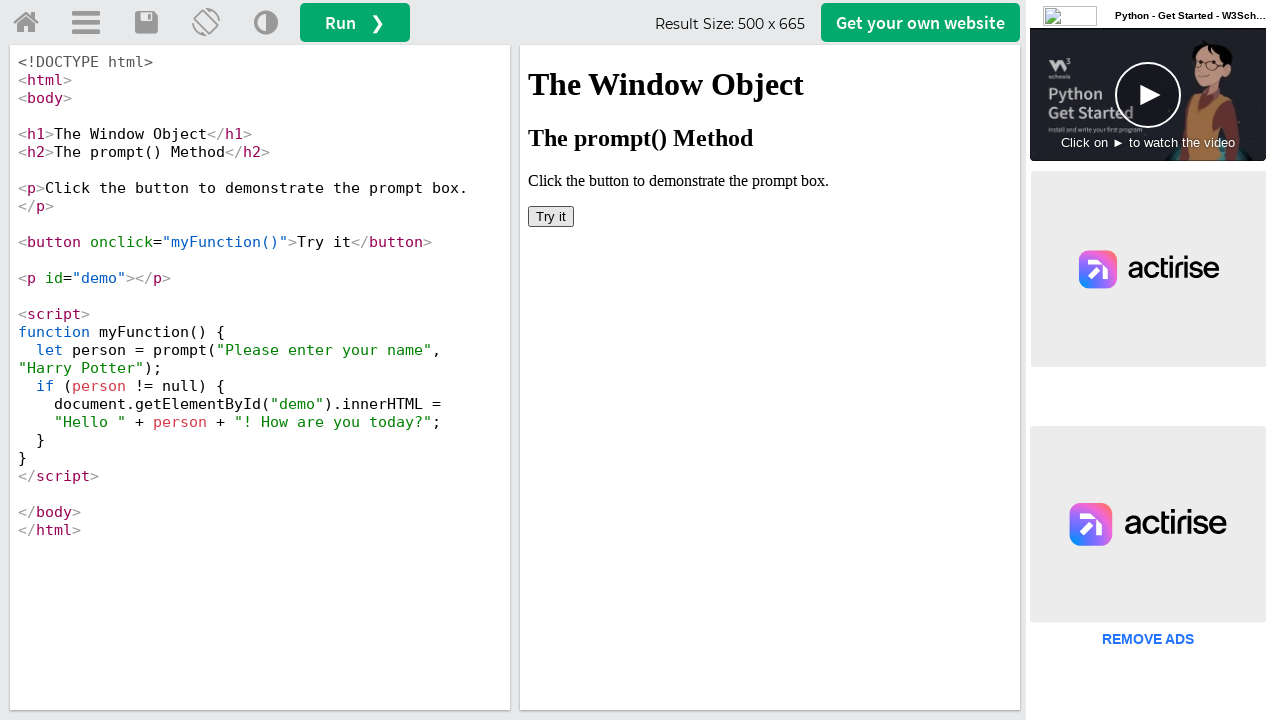

Set up dialog handler to accept prompts with 'kani'
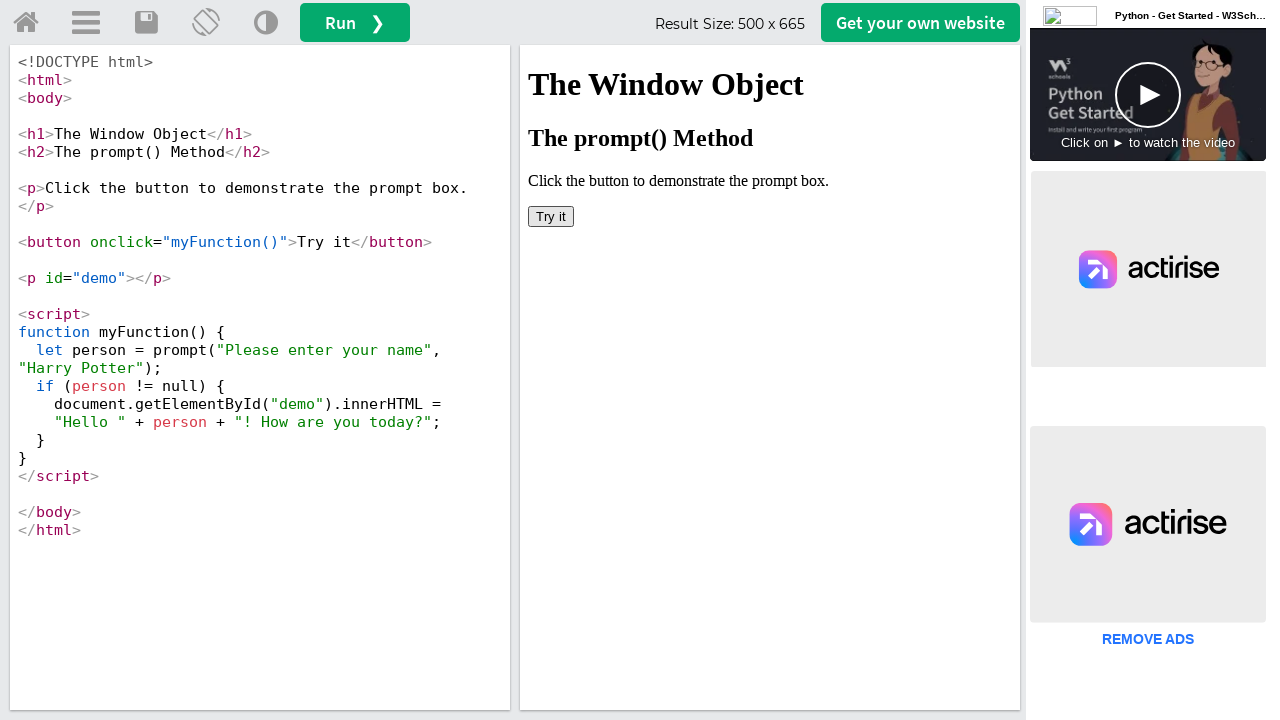

Registered dialog handler function
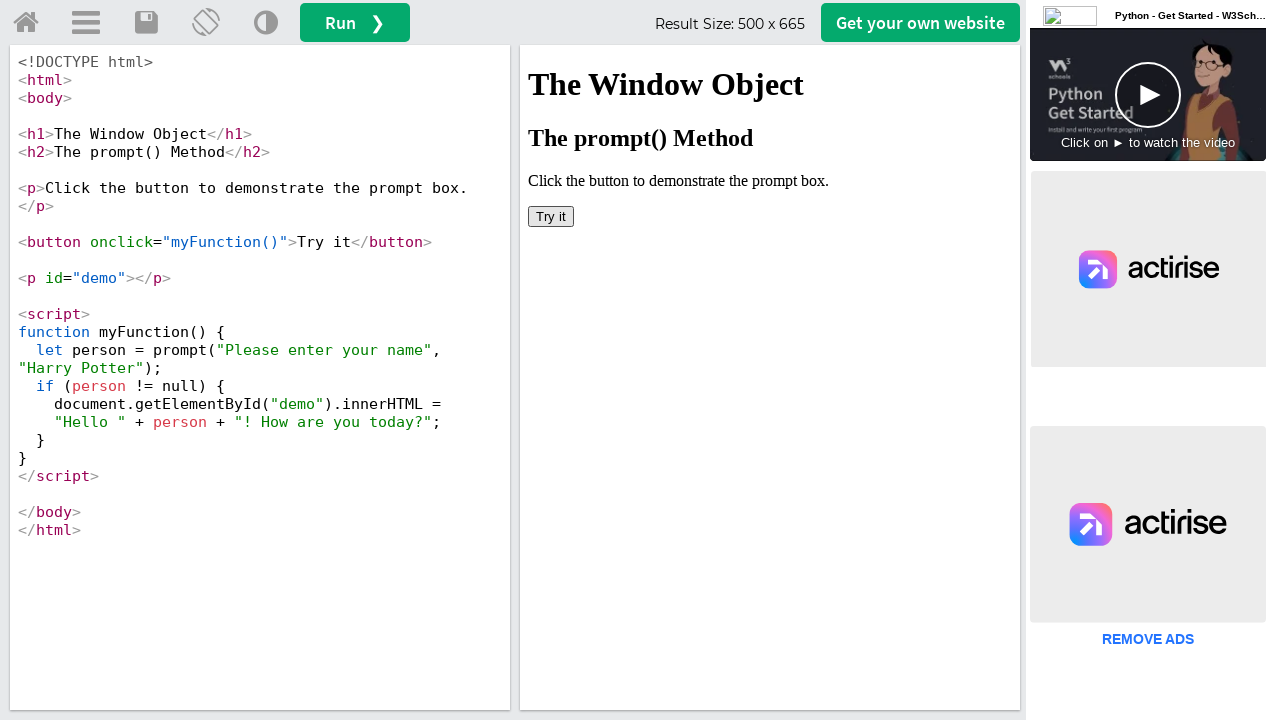

Clicked 'Try it' button to trigger JavaScript prompt dialog at (551, 216) on #iframeResult >> internal:control=enter-frame >> xpath=//button[text()='Try it']
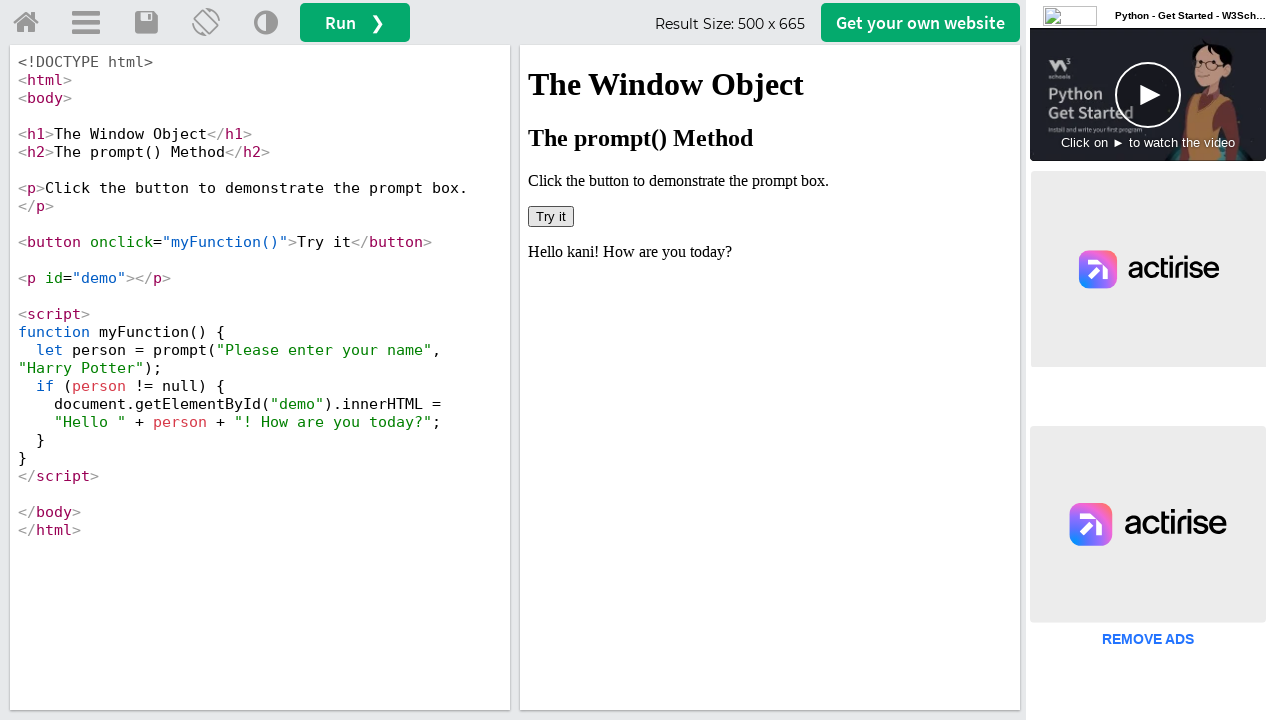

Waited for result element #demo to appear
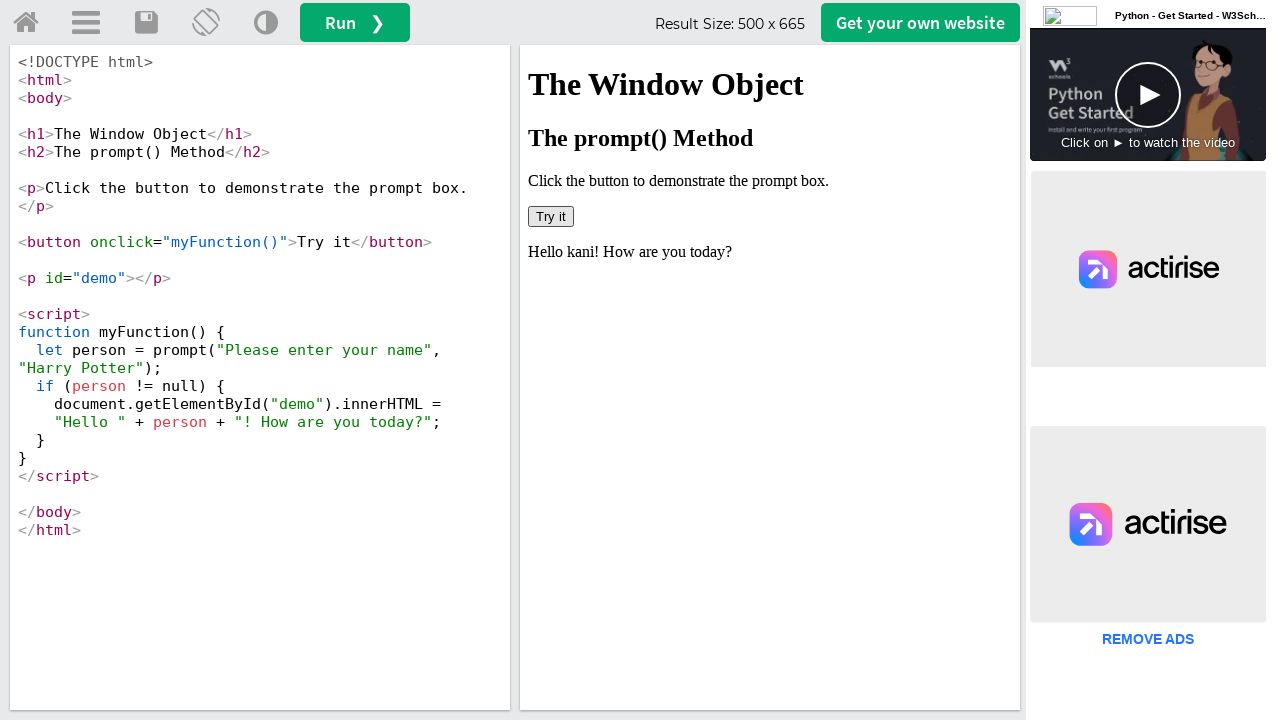

Retrieved text content from result element
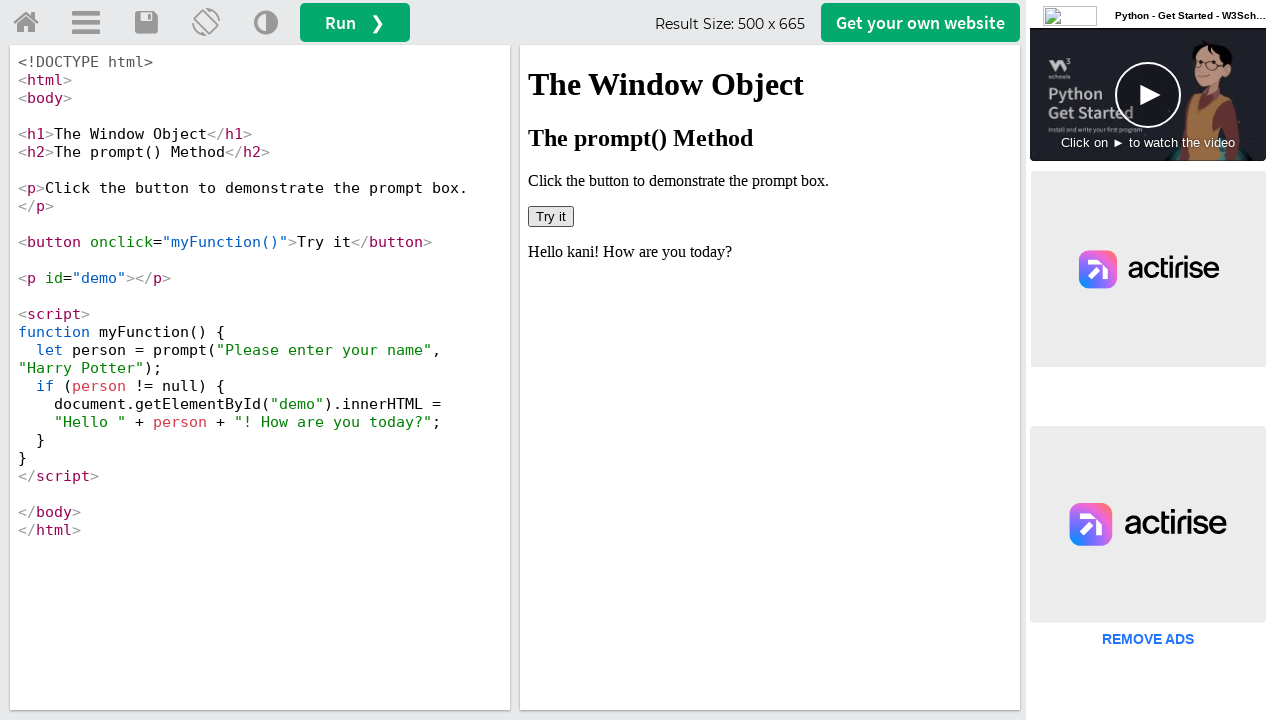

Verified that 'kani' appears in the result text
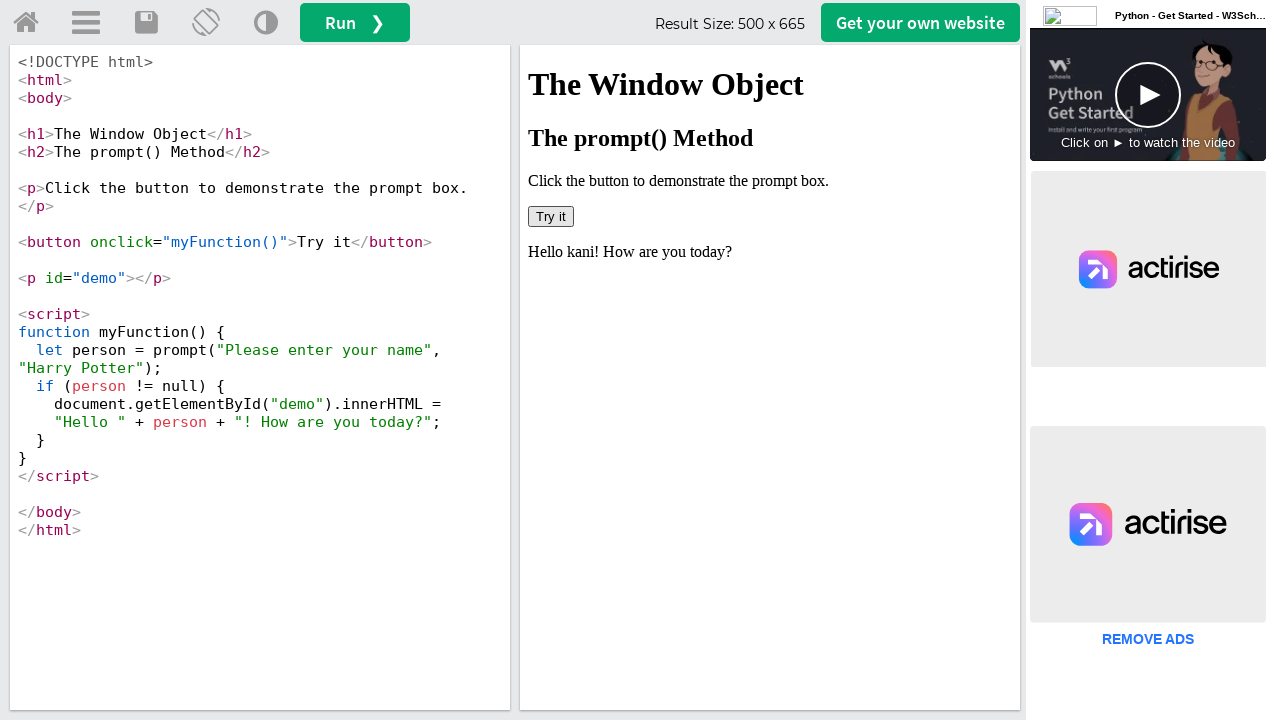

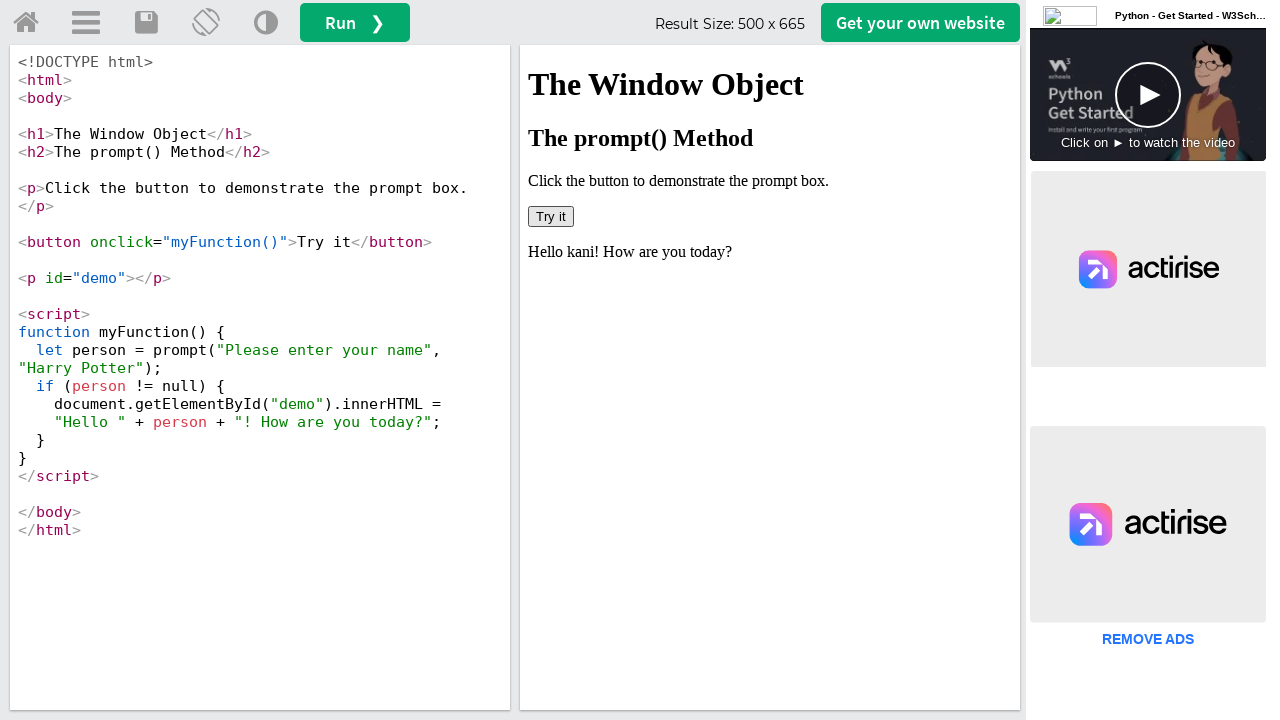